Tests AJIO's search and filter functionality by searching for bags, applying gender and category filters, and verifying that products are displayed

Starting URL: https://www.ajio.com/

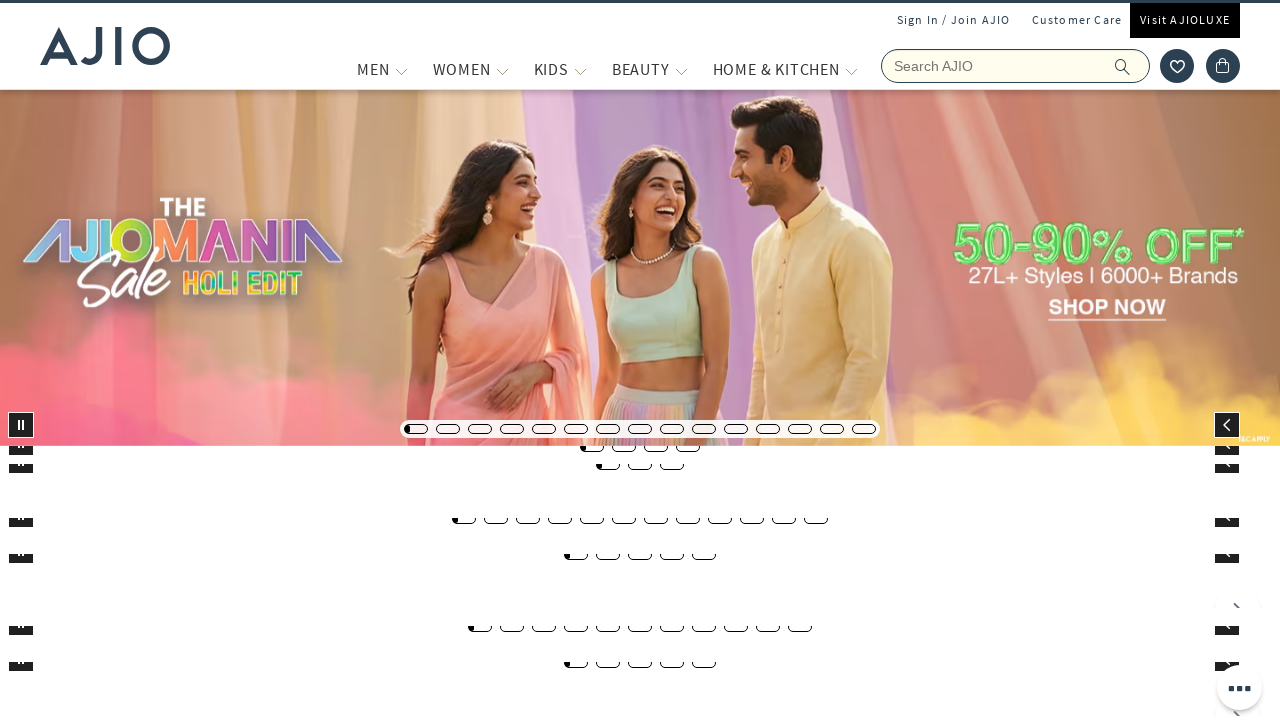

Filled search field with 'bags' on input[name='searchVal']
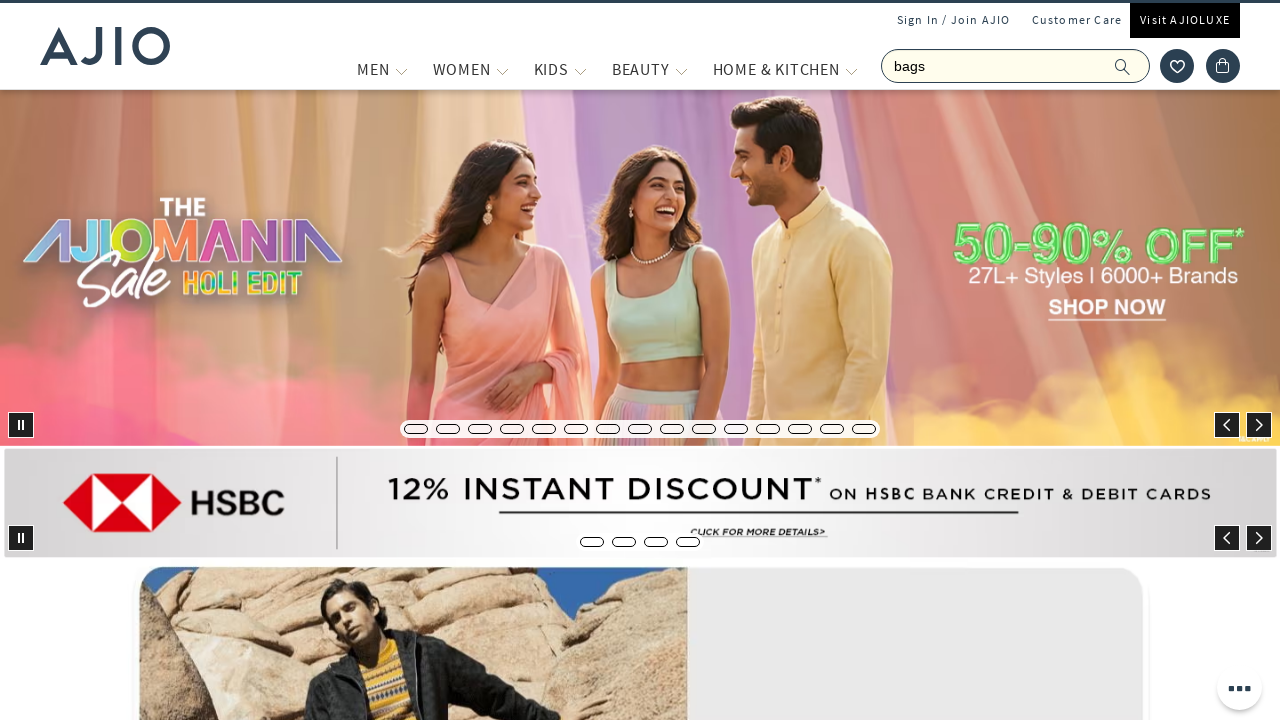

Pressed Enter to search for bags on input[name='searchVal']
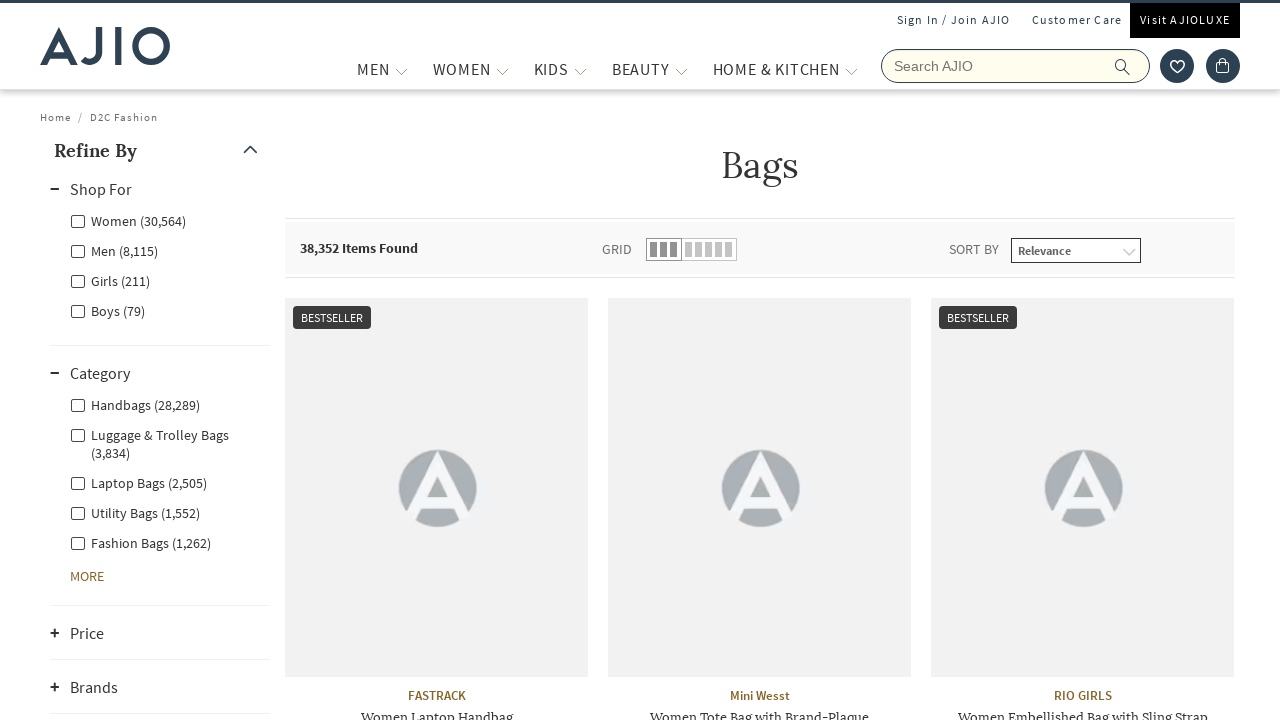

Clicked Men gender filter at (114, 250) on xpath=//label[contains(text(),'Men')]
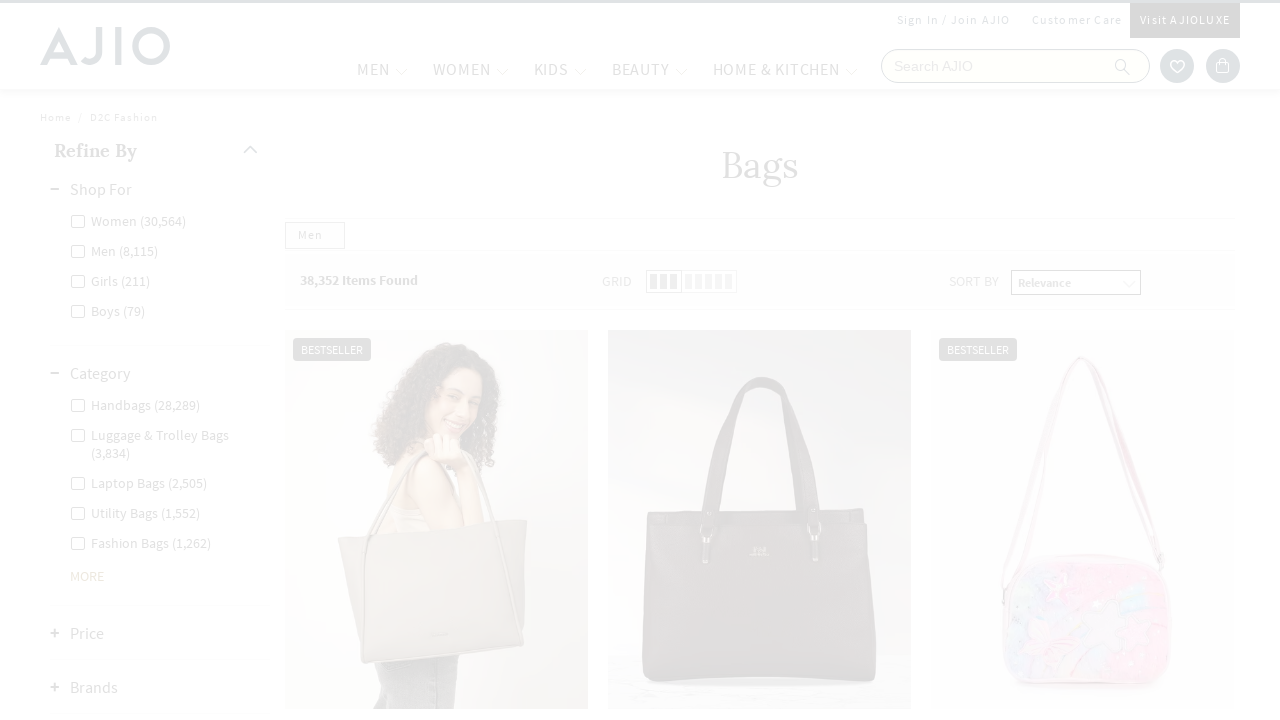

Waited 3 seconds for Men filter to apply
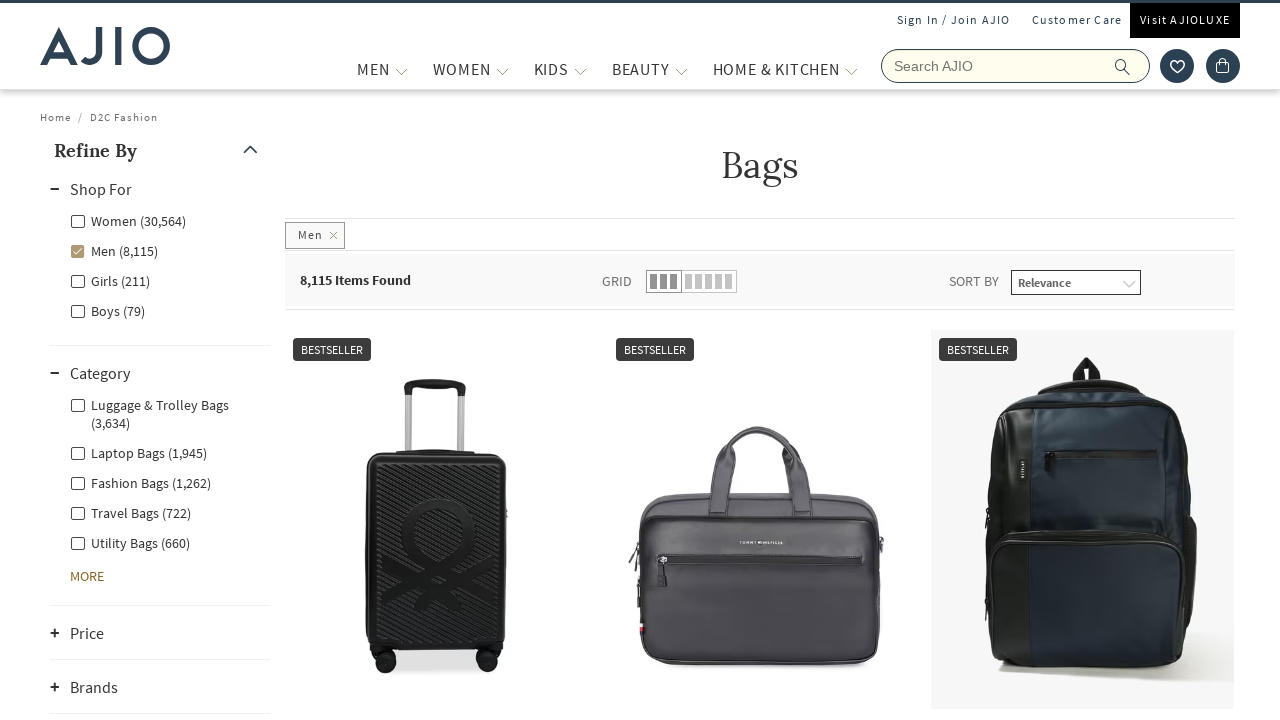

Clicked Fashion category filter at (140, 482) on xpath=//label[contains(text(),'Fashion')]
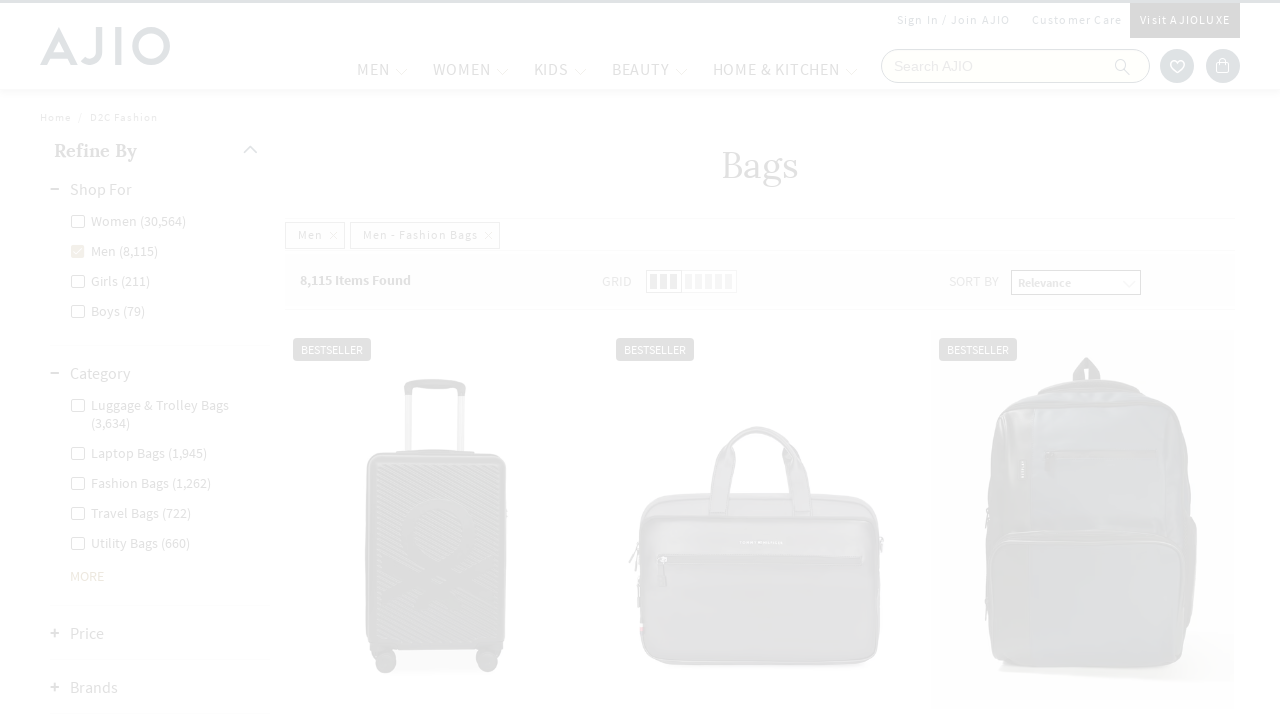

Product length/count element loaded
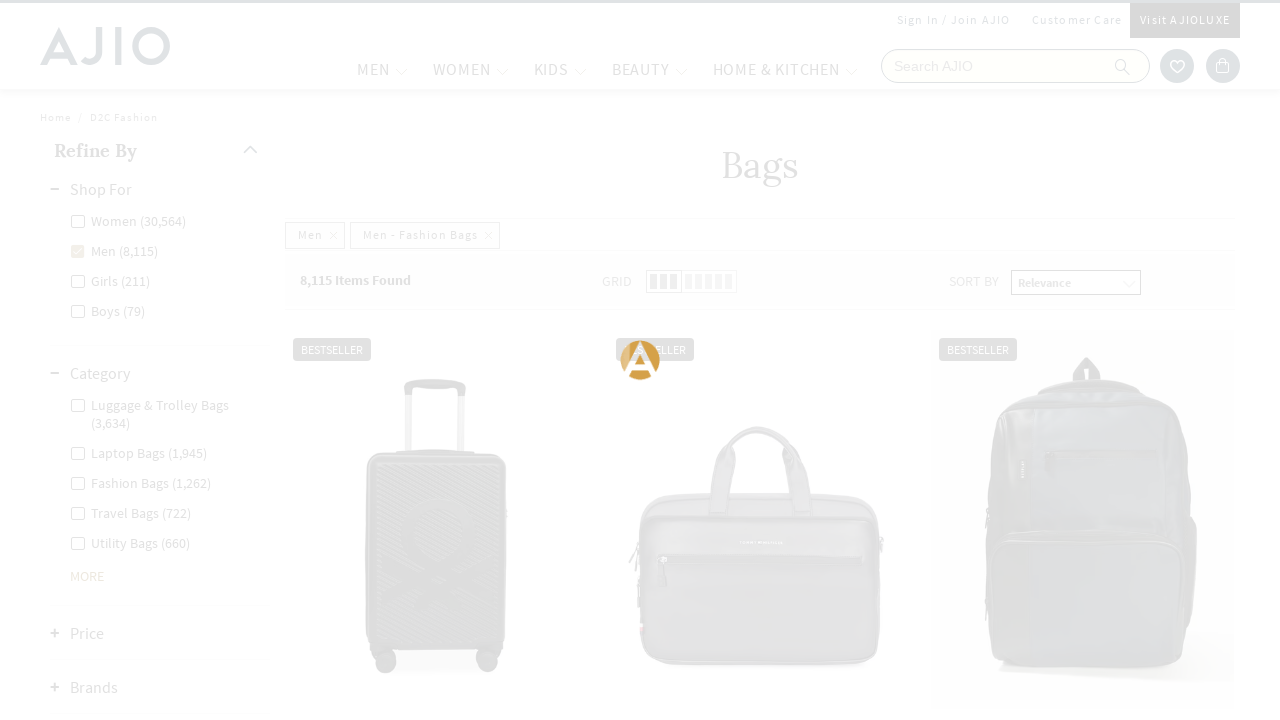

Product brand element loaded
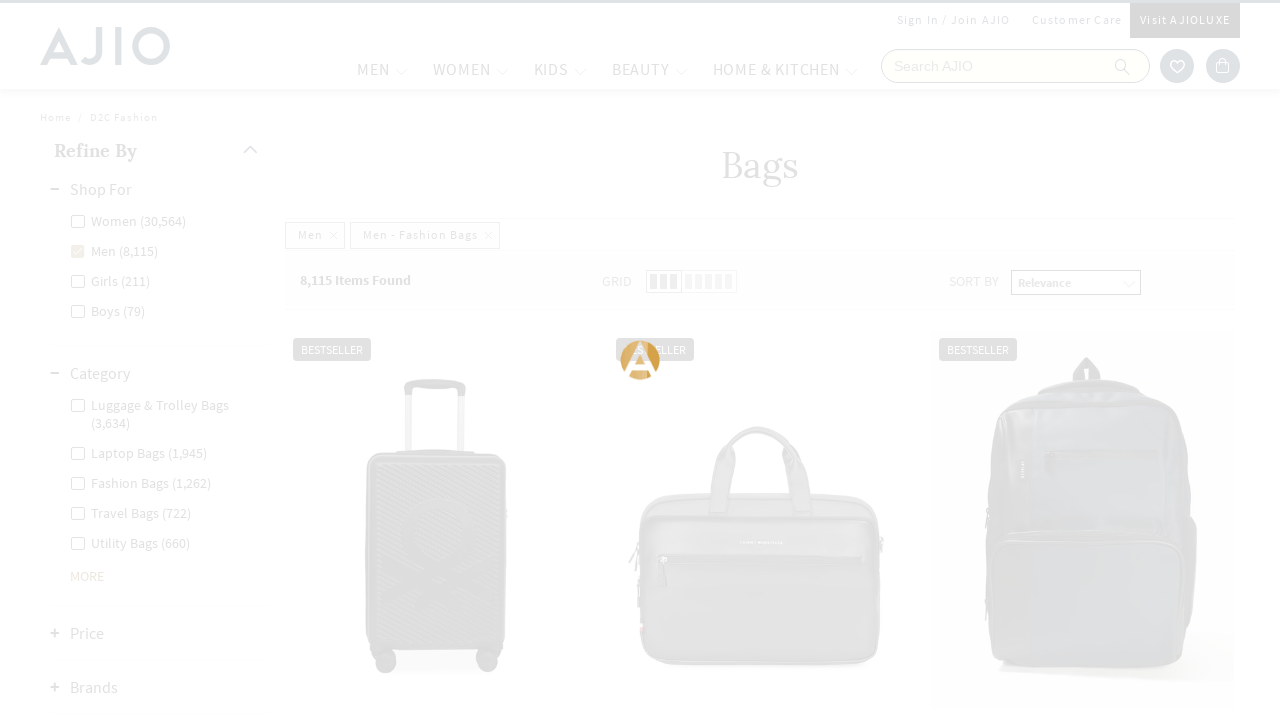

Product name element loaded, confirming products are displayed
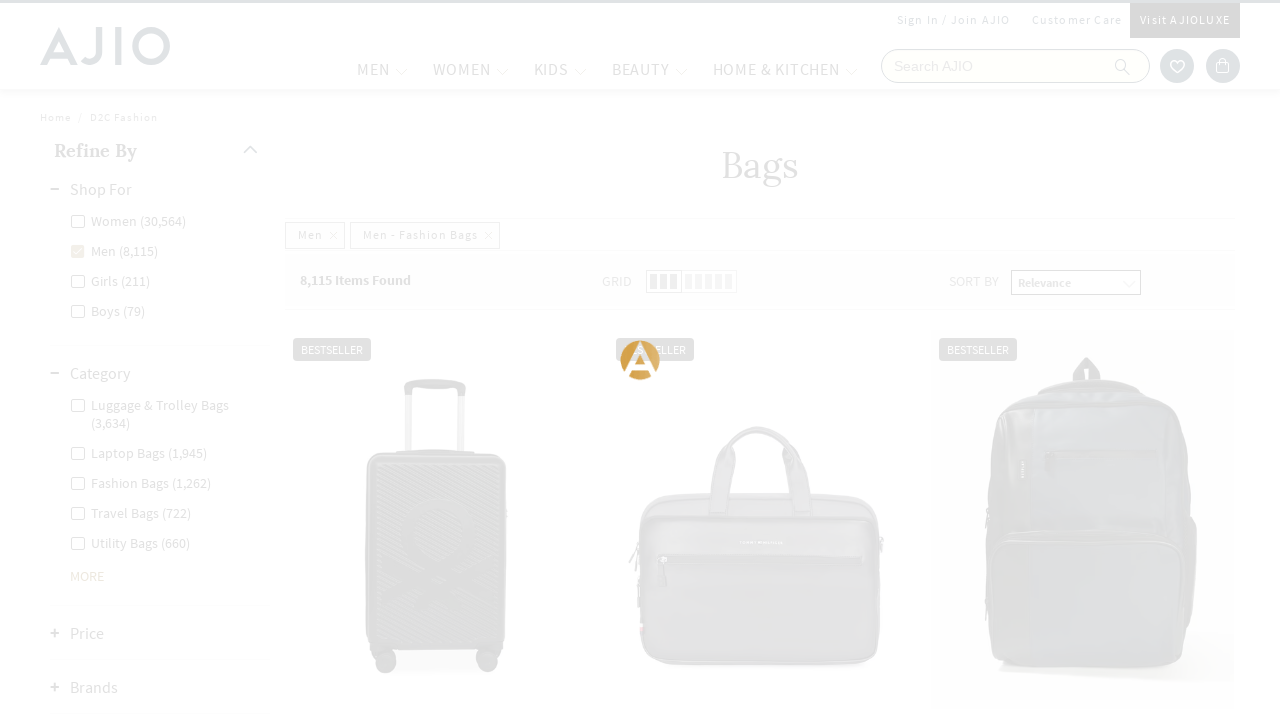

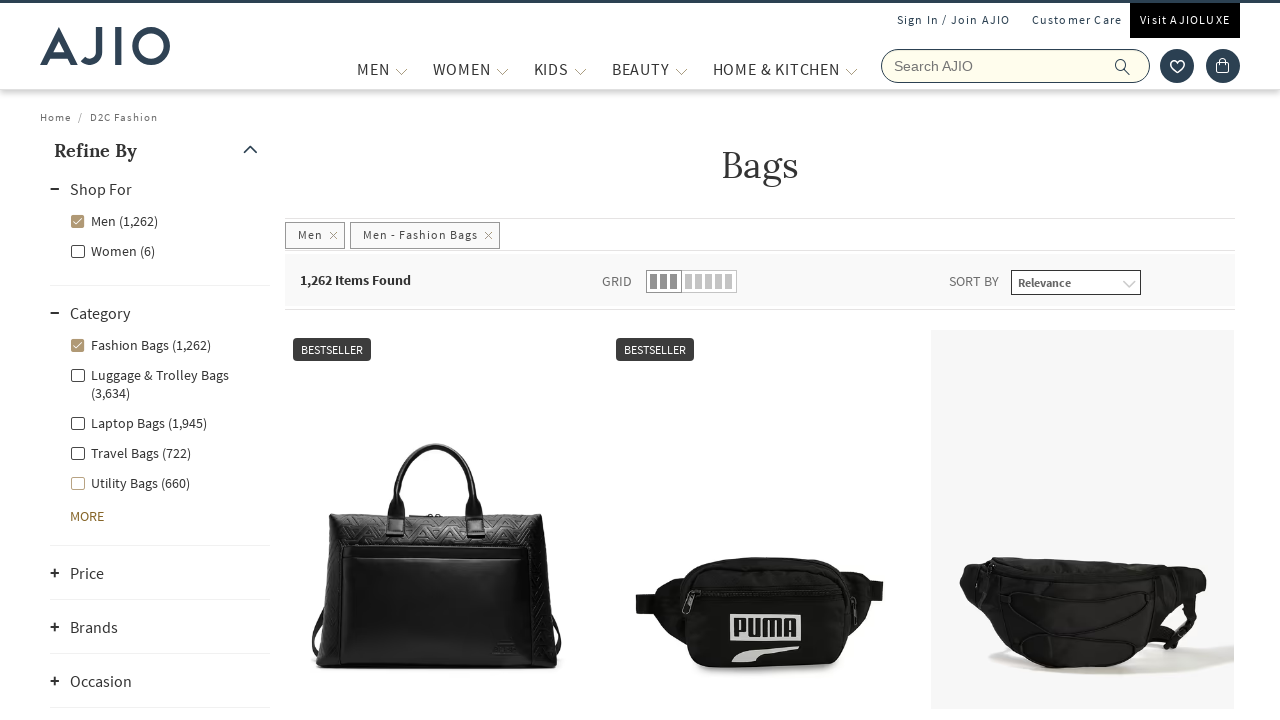